Tests dynamic dropdown functionality by selecting an origin station (Bangalore/BLR) and a destination station (Chennai/MAA) from cascading dropdown menus on a flight booking practice page.

Starting URL: https://rahulshettyacademy.com/dropdownsPractise/

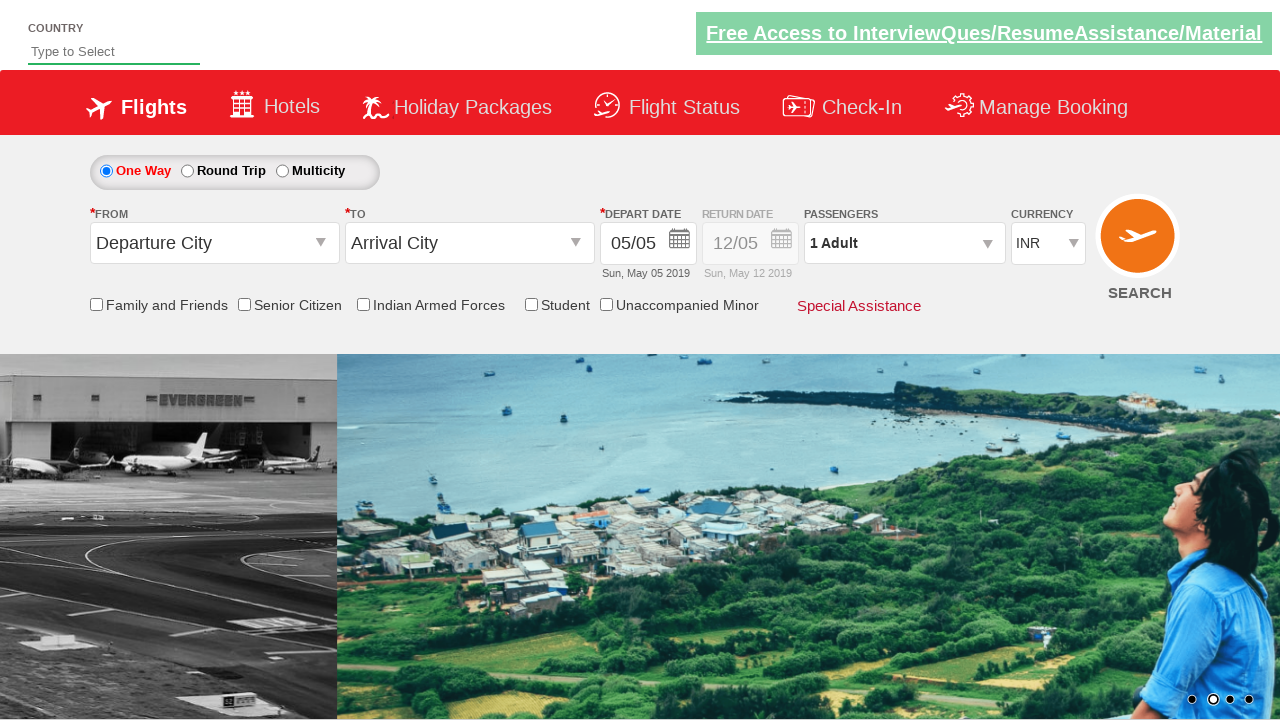

Clicked origin station dropdown to open it at (214, 243) on #ctl00_mainContent_ddl_originStation1_CTXT
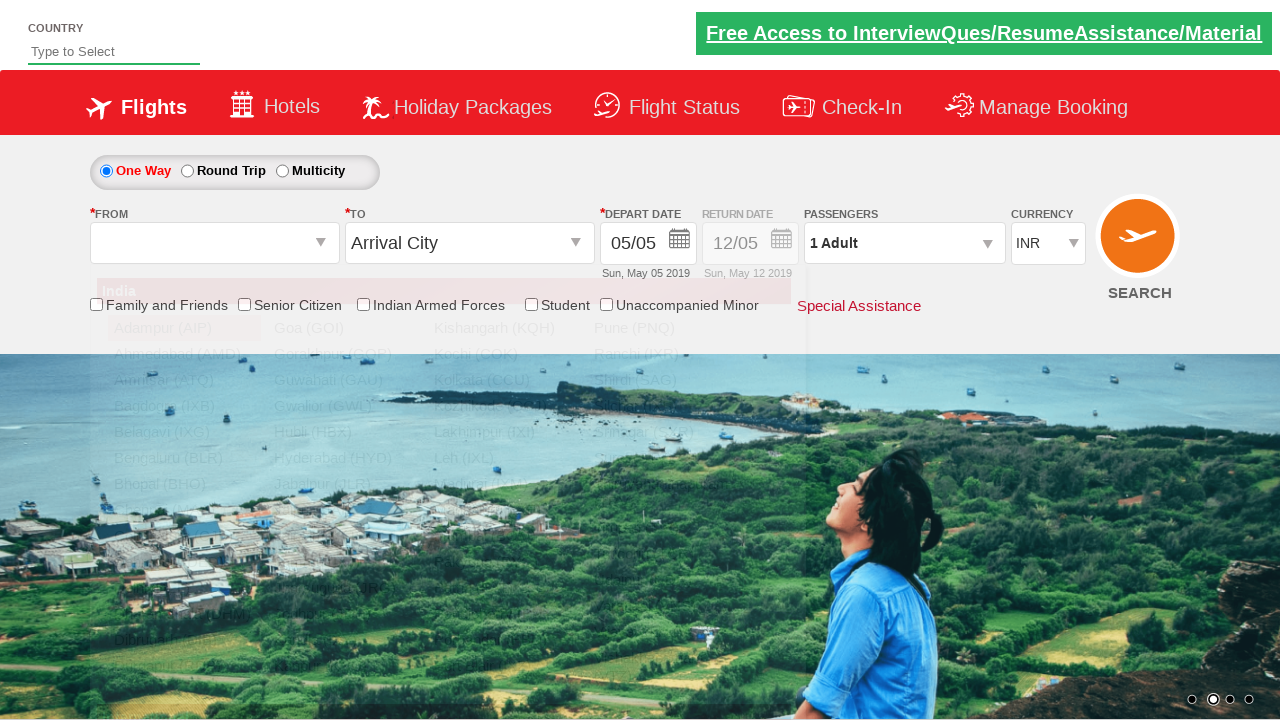

Selected Bangalore (BLR) as origin station at (184, 458) on xpath=//a[@value='BLR']
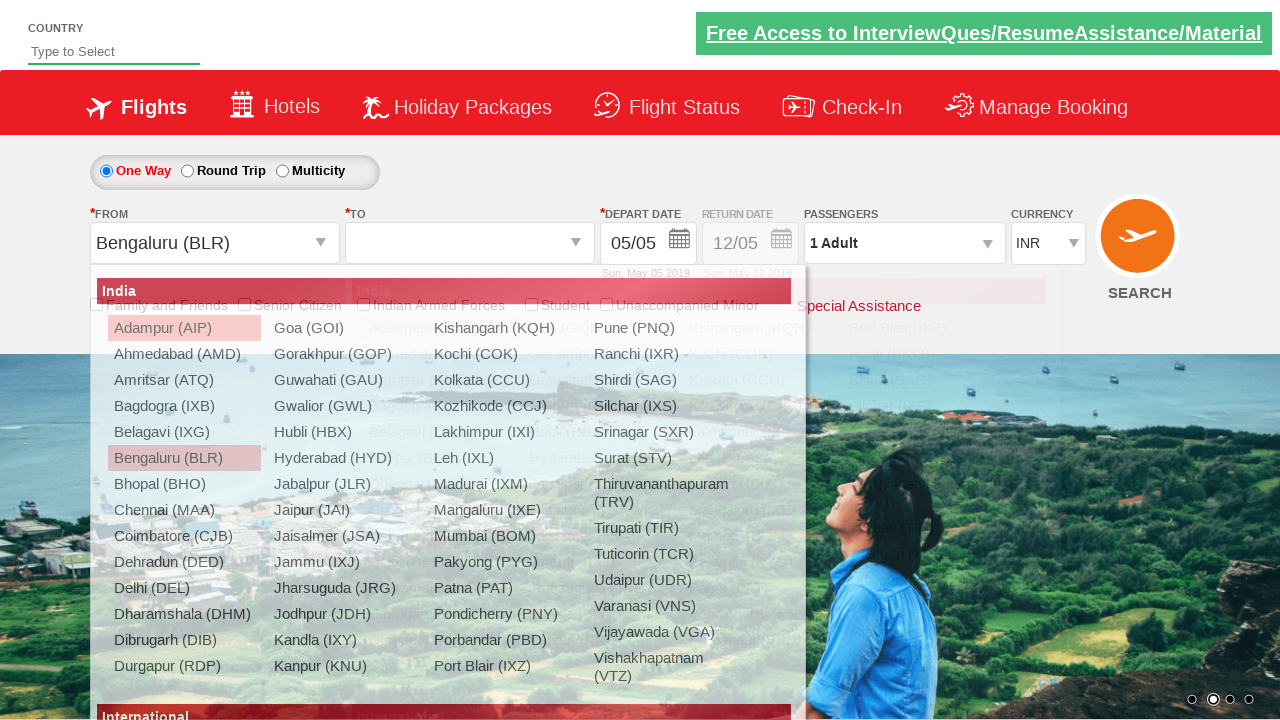

Selected Chennai (MAA) as destination station at (439, 484) on xpath=//div[@id='ctl00_mainContent_ddl_destinationStation1_CTNR']//a[@value='MAA
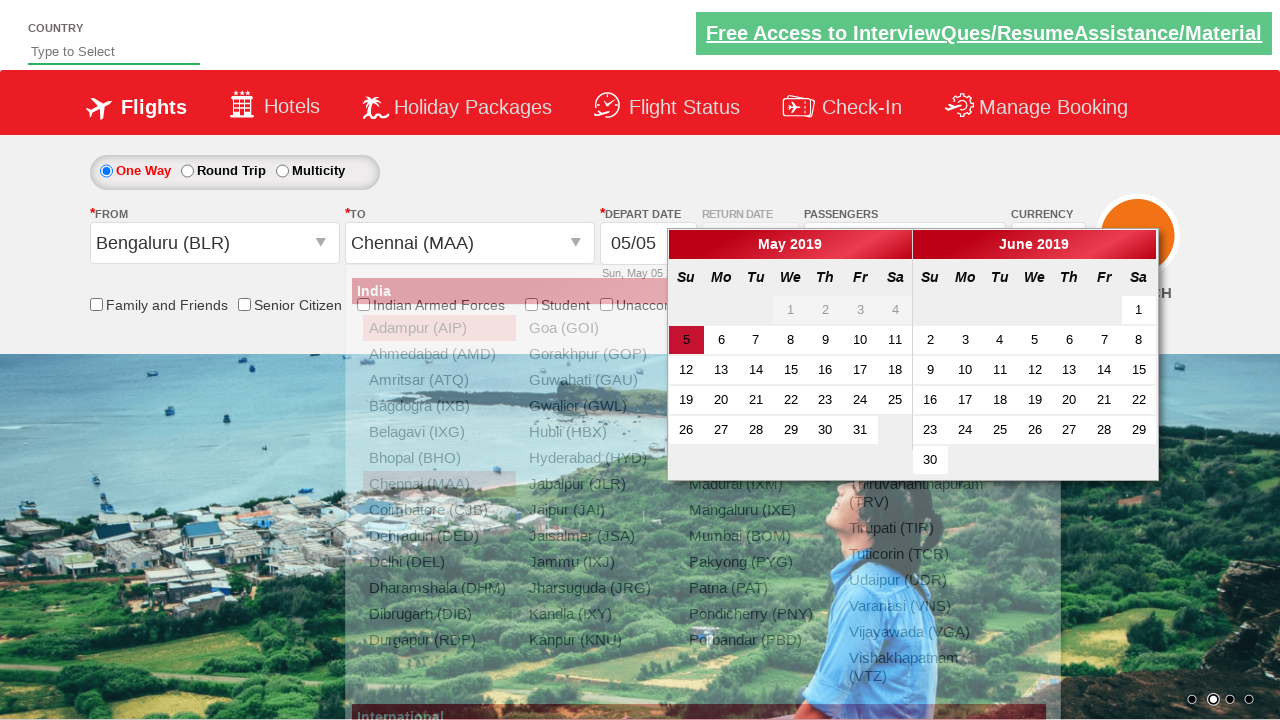

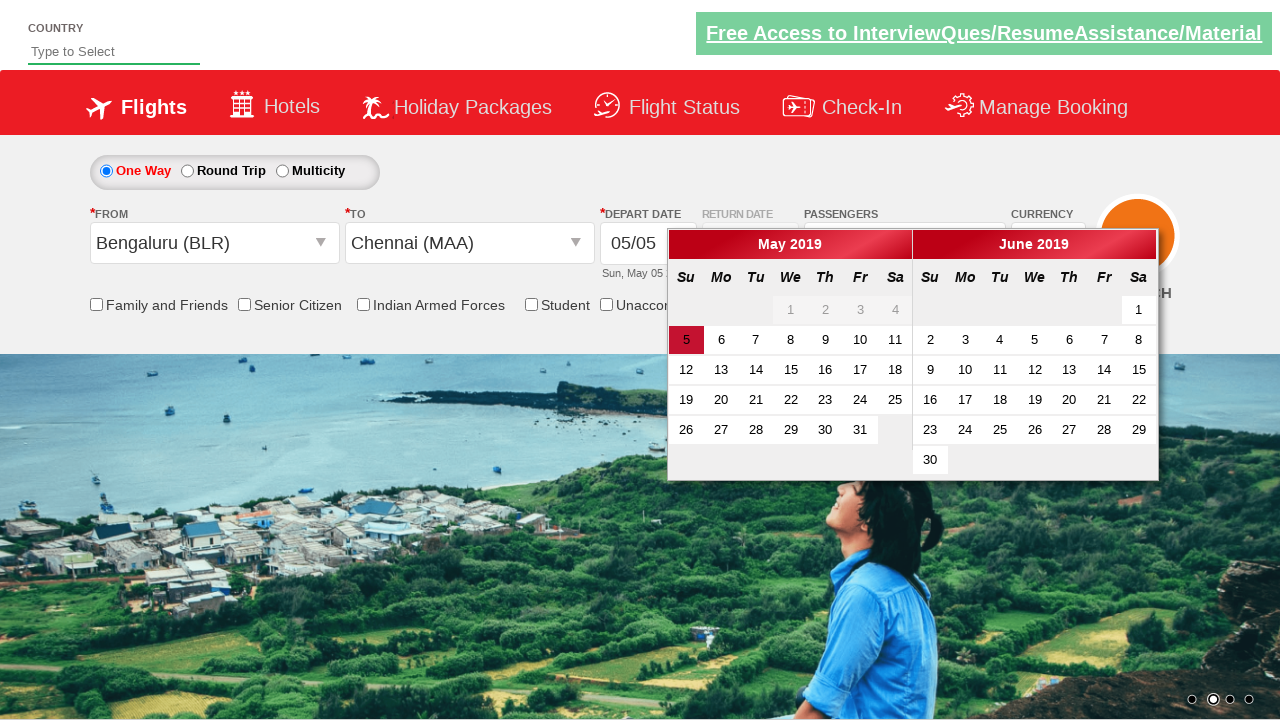